Tests navigation to a product category (Monitors) and verifies the Add to Cart button is displayed on a product page

Starting URL: https://www.demoblaze.com

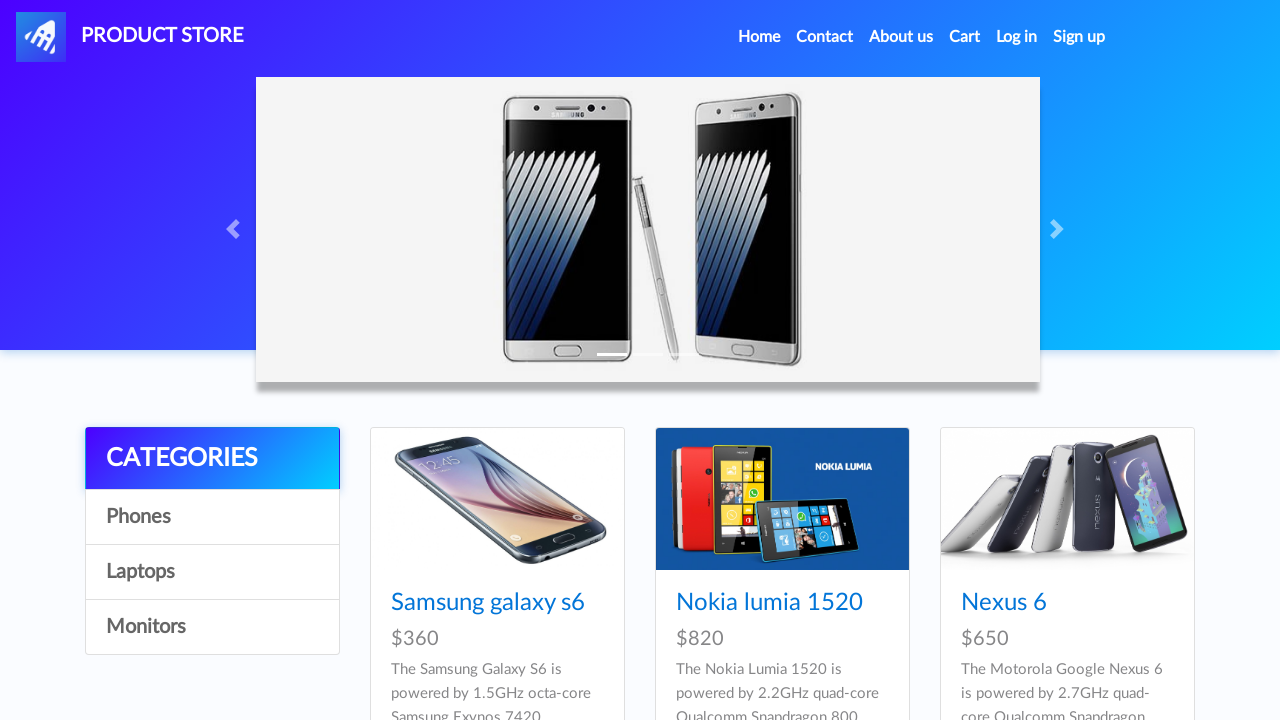

Clicked on Monitors category at (212, 627) on div.list-group a:nth-child(4)
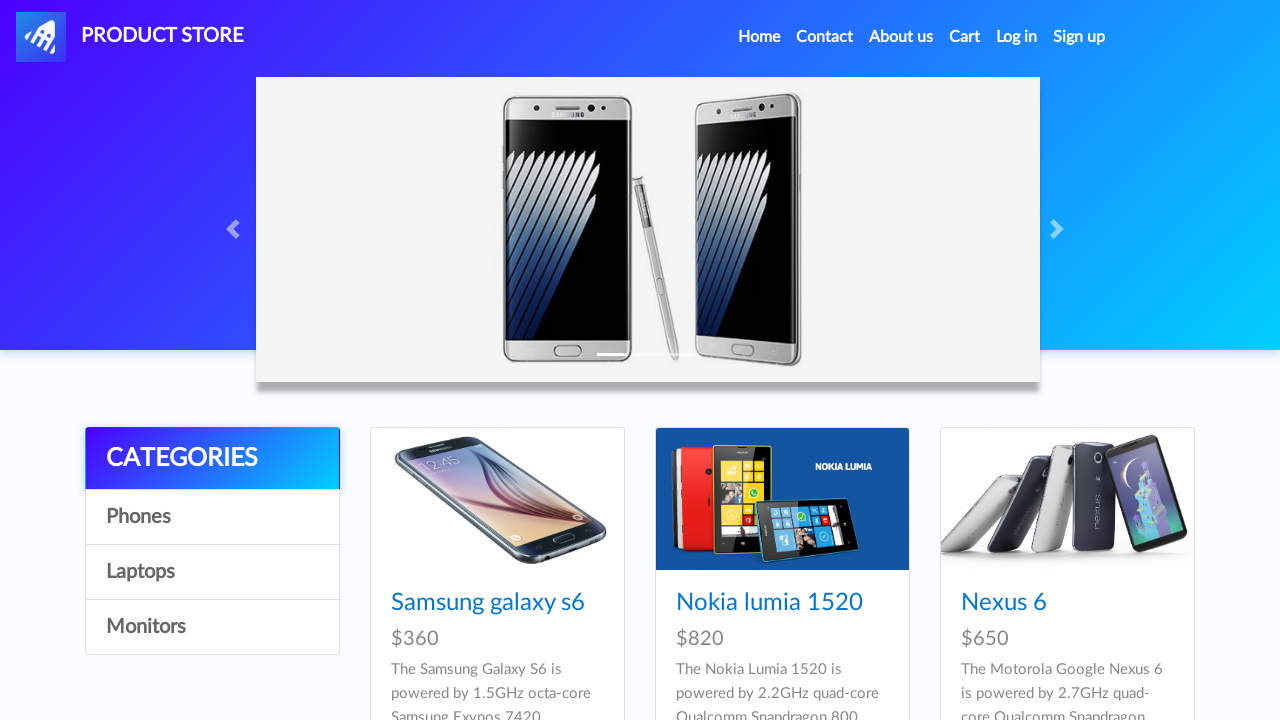

Products loaded in Monitors category
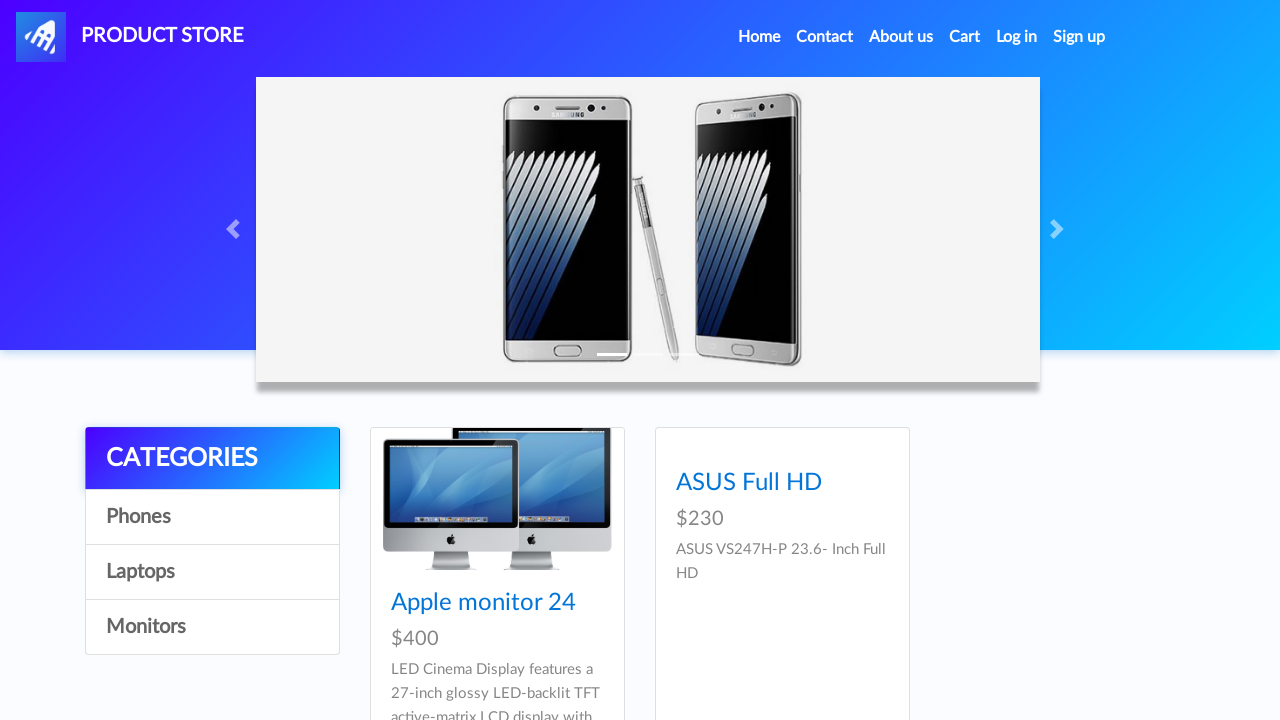

Clicked on Sony Vaio i7 product at (484, 603) on div.card-block h4 a[href='prod.html?idp_=10']
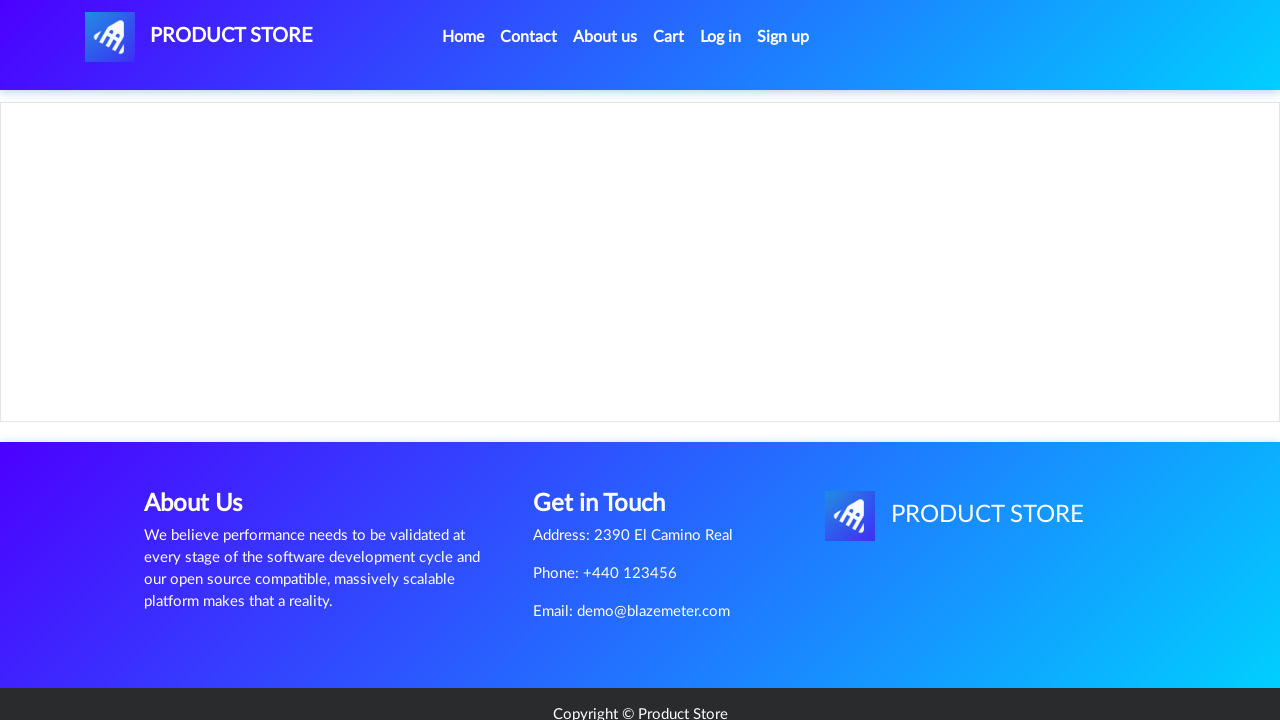

Add to Cart button is displayed on product page
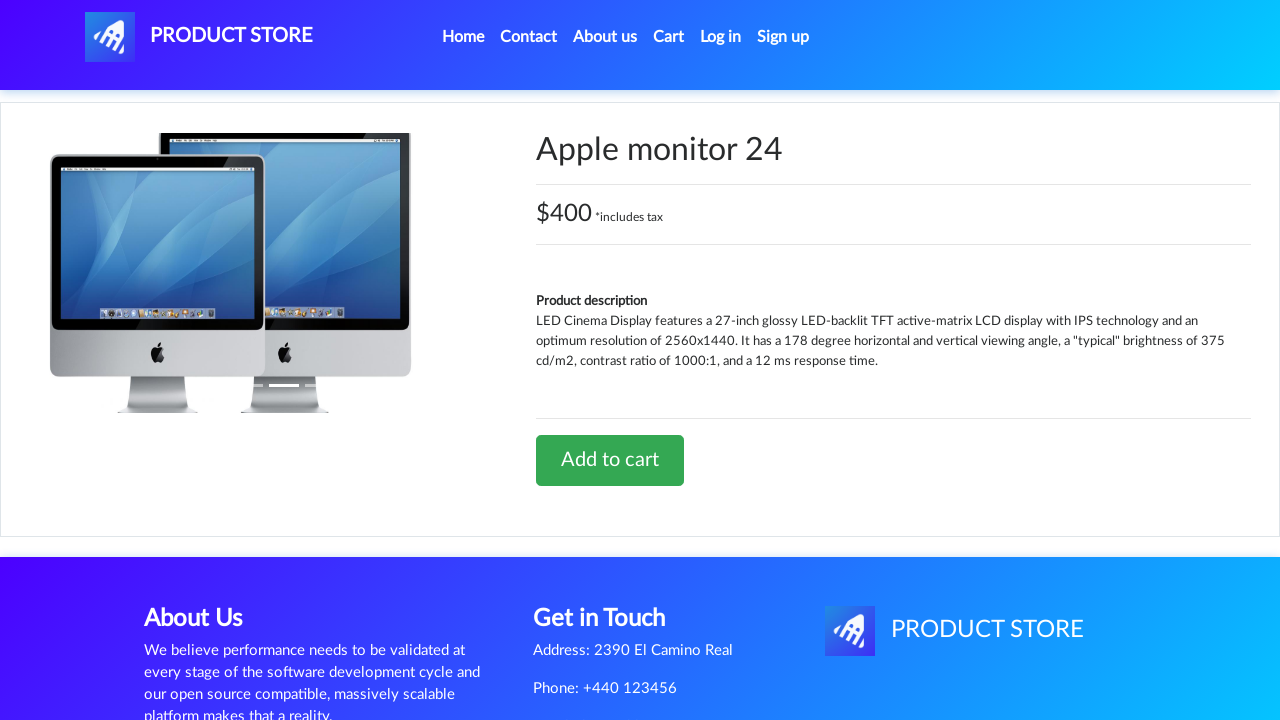

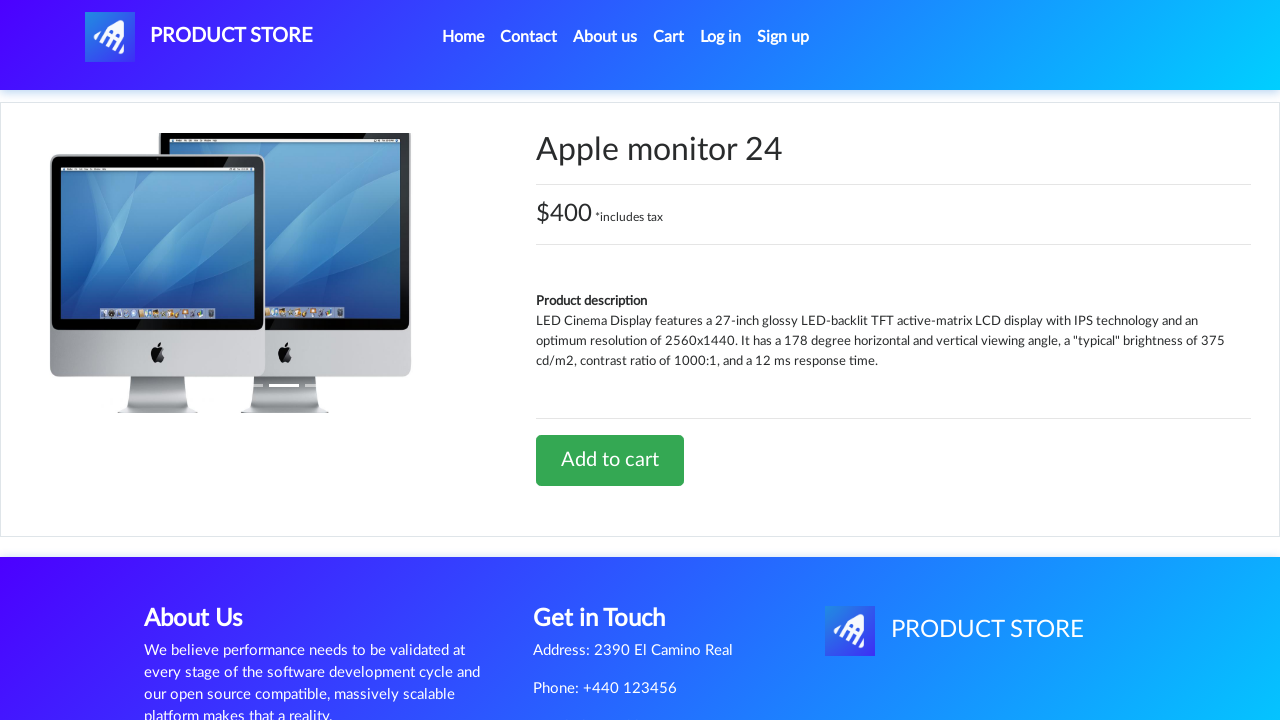